Tests that the Clear completed button displays correct text when items are completed

Starting URL: https://demo.playwright.dev/todomvc

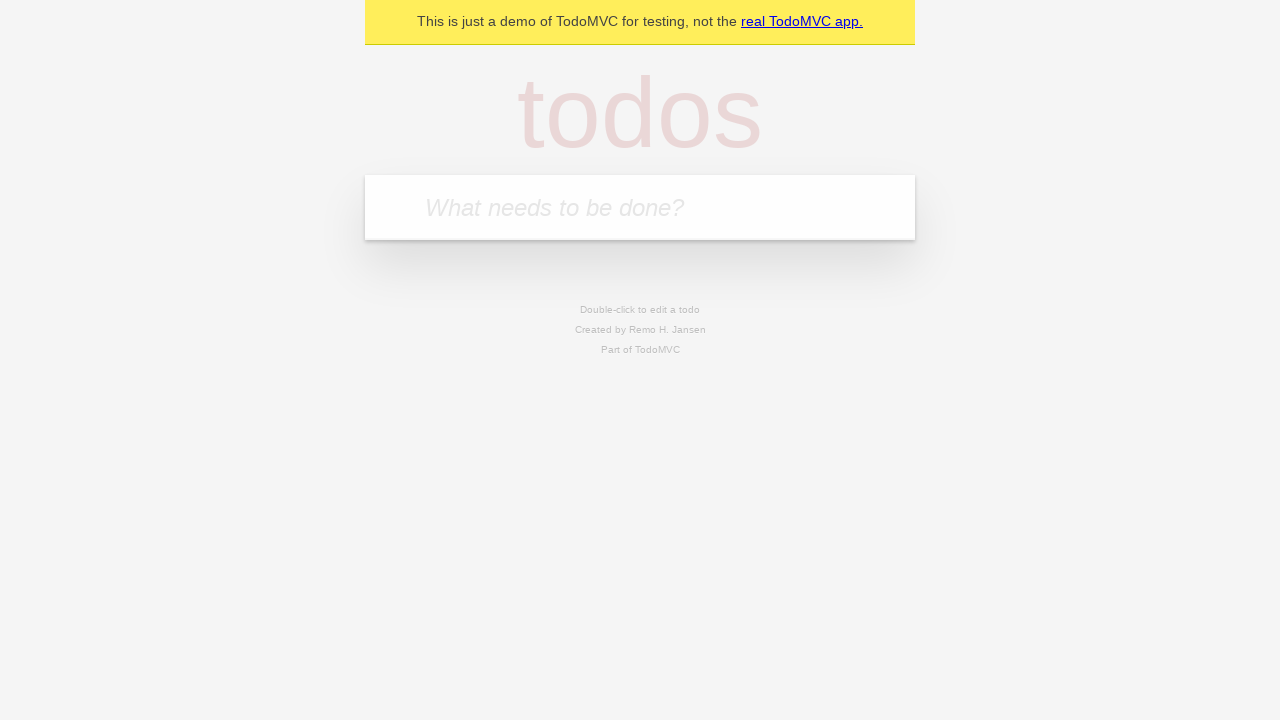

Located the 'What needs to be done?' input field
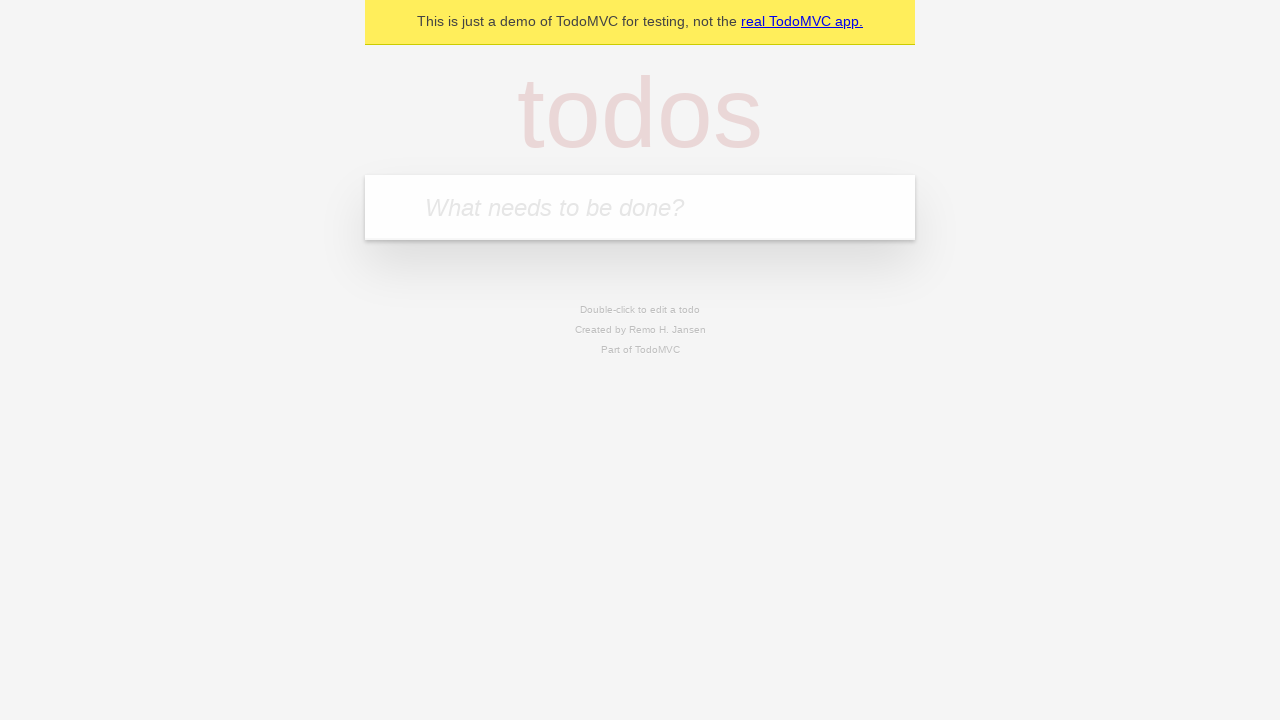

Filled input with 'buy some cheese' on internal:attr=[placeholder="What needs to be done?"i]
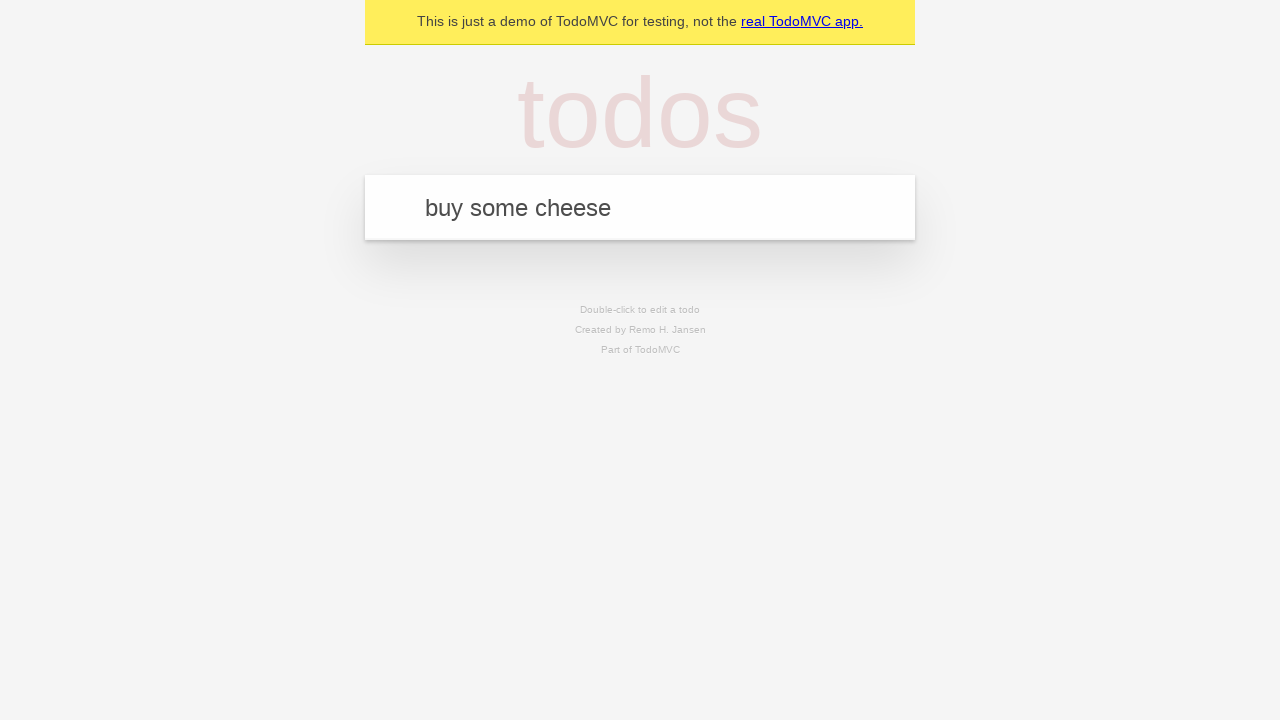

Pressed Enter to create first todo on internal:attr=[placeholder="What needs to be done?"i]
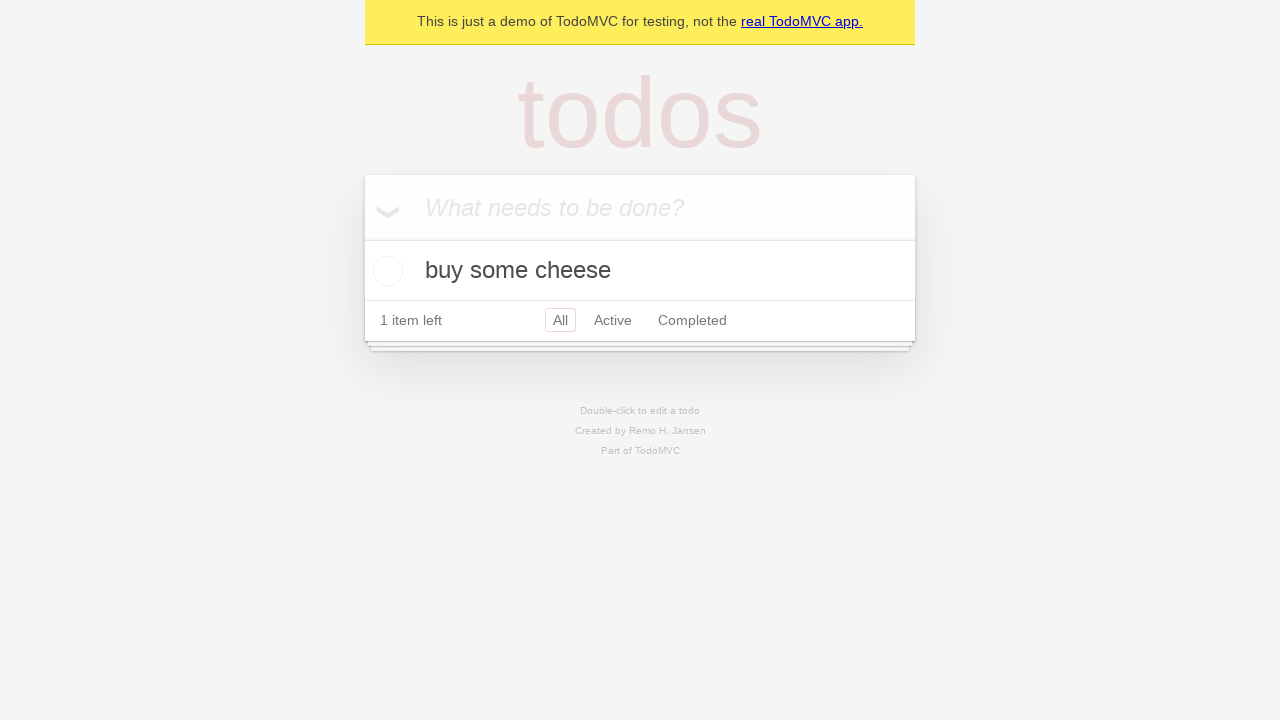

Filled input with 'feed the cat' on internal:attr=[placeholder="What needs to be done?"i]
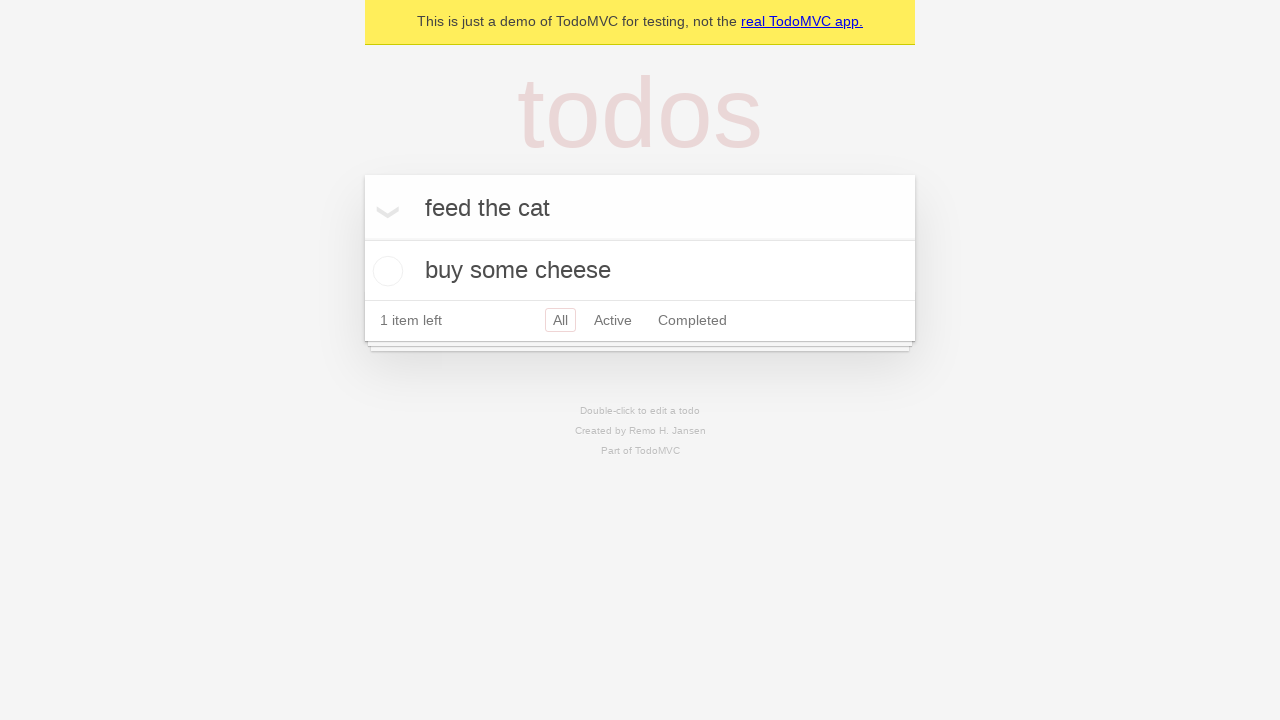

Pressed Enter to create second todo on internal:attr=[placeholder="What needs to be done?"i]
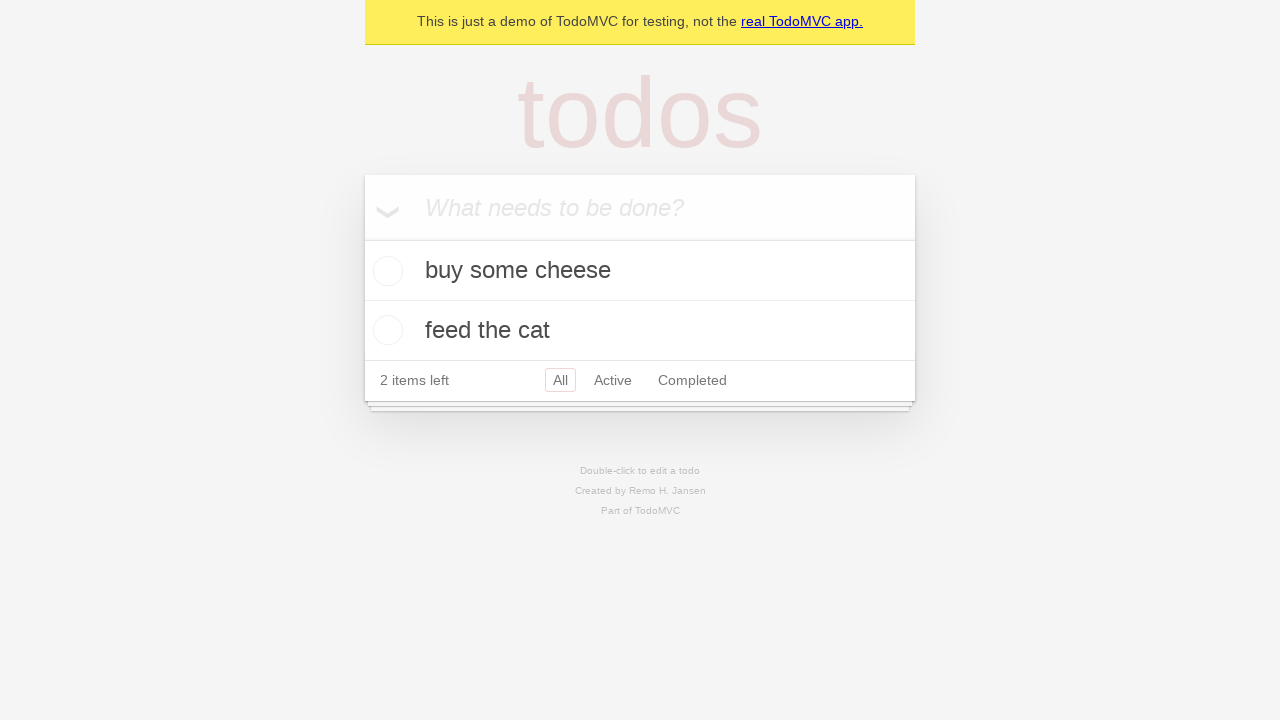

Filled input with 'book a doctors appointment' on internal:attr=[placeholder="What needs to be done?"i]
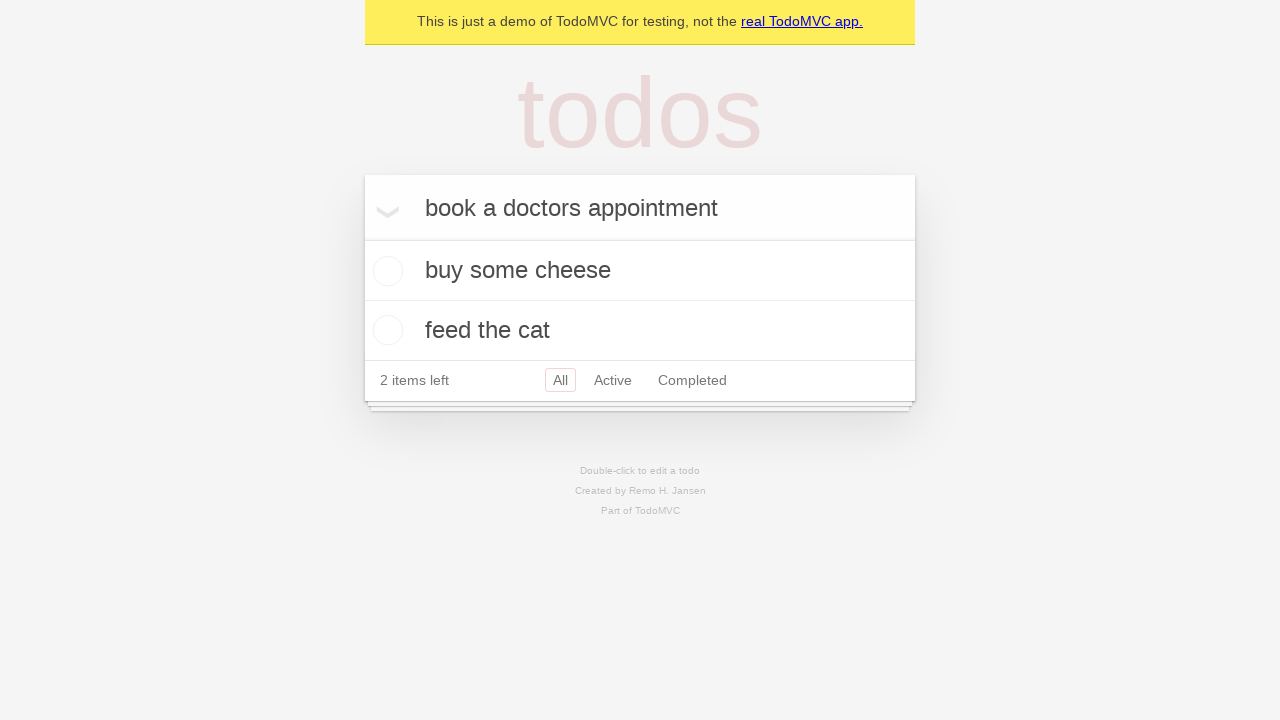

Pressed Enter to create third todo on internal:attr=[placeholder="What needs to be done?"i]
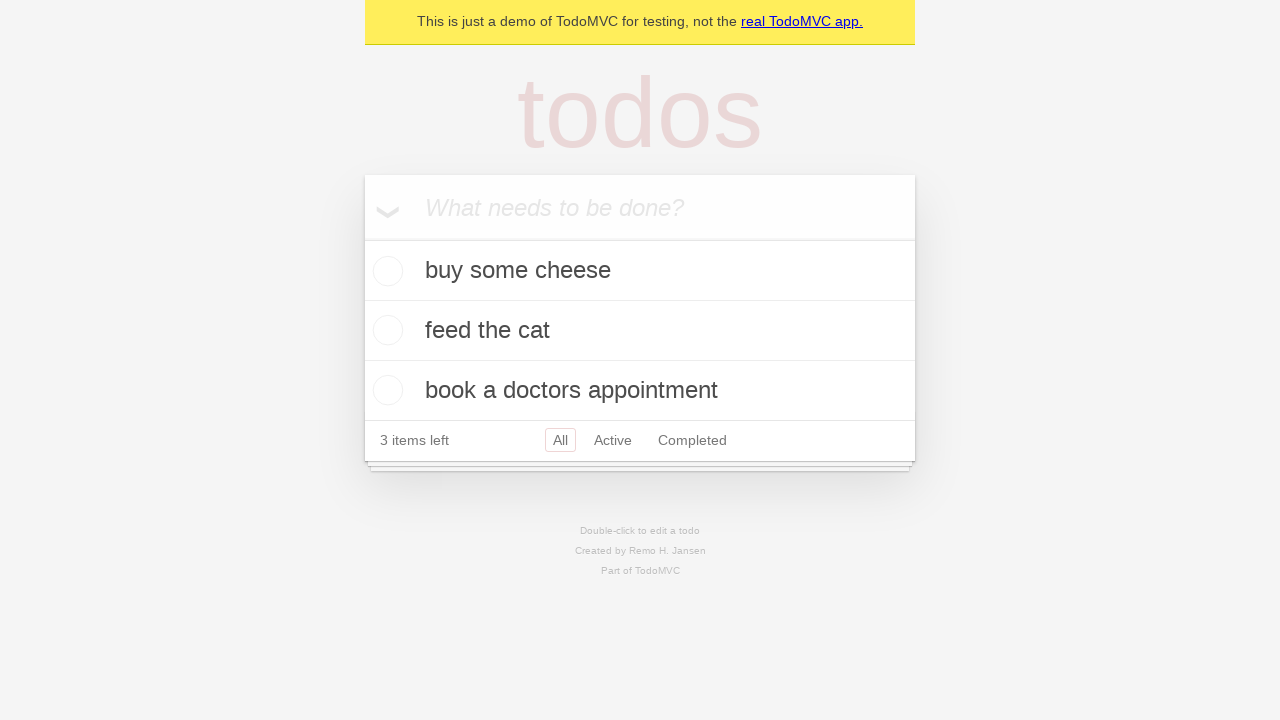

Waited for all three todos to be rendered
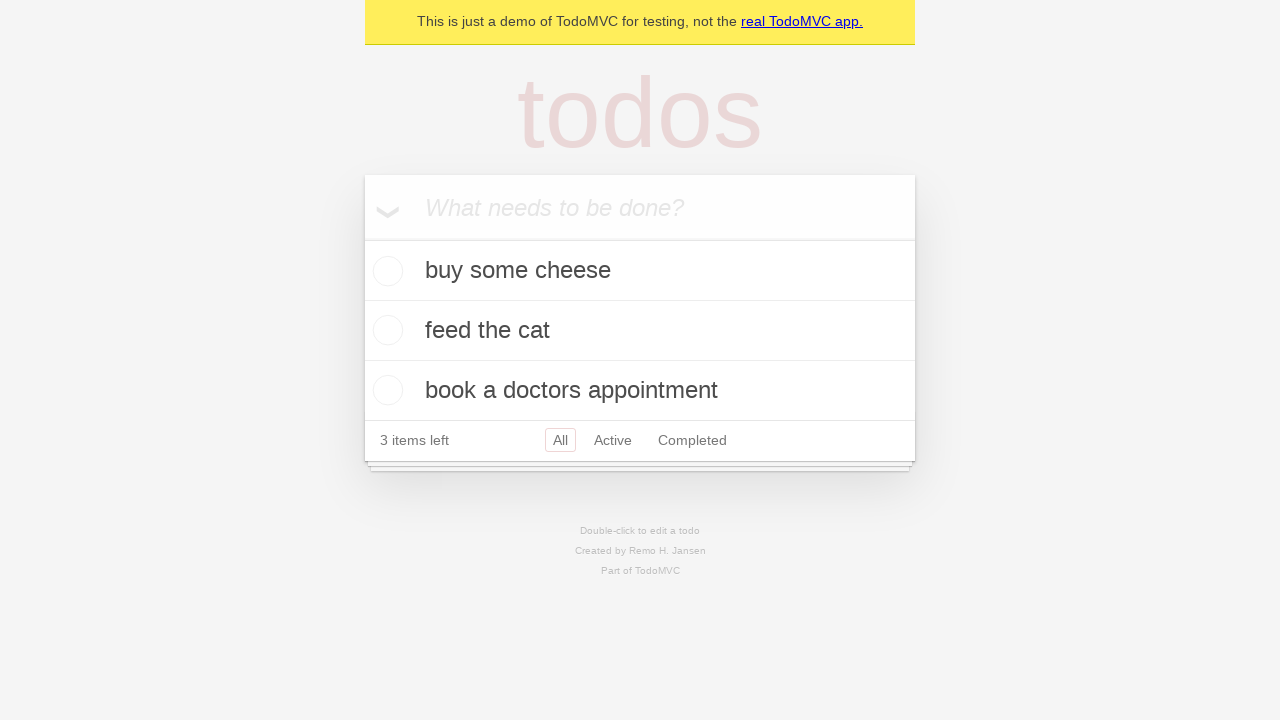

Checked the first todo as completed at (385, 271) on .todo-list li .toggle >> nth=0
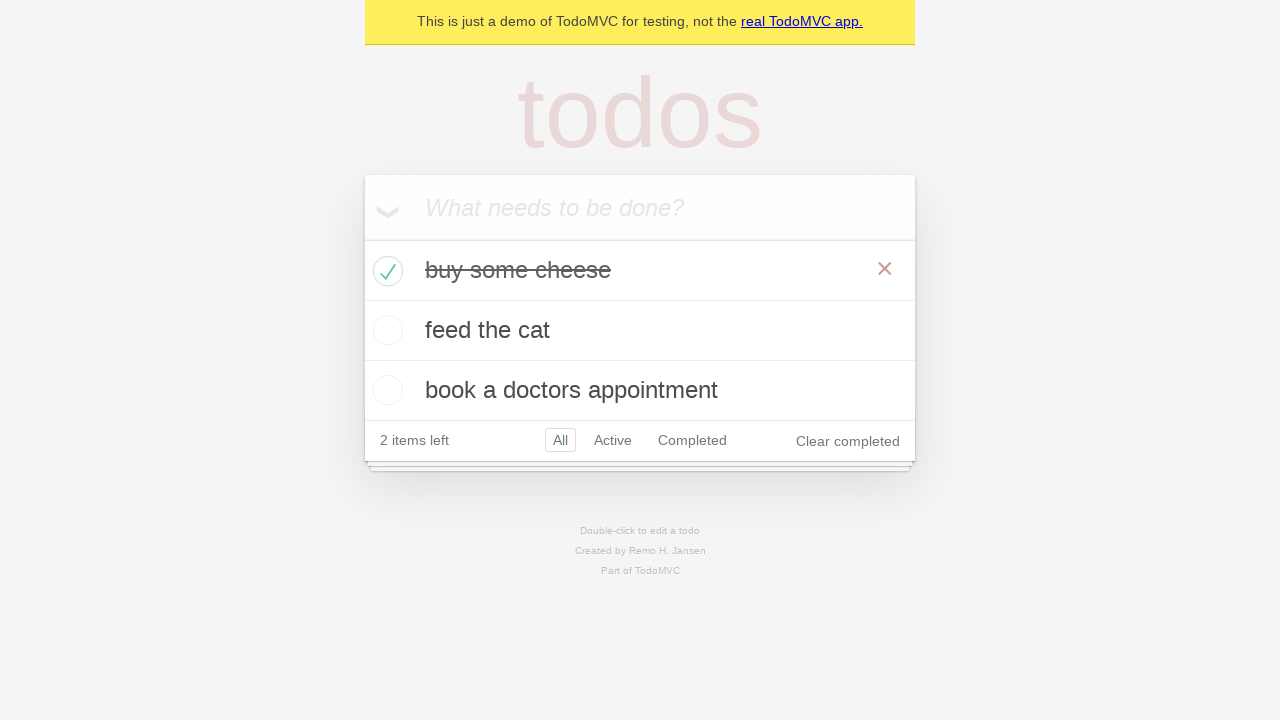

Verified 'Clear completed' button is displayed with correct text
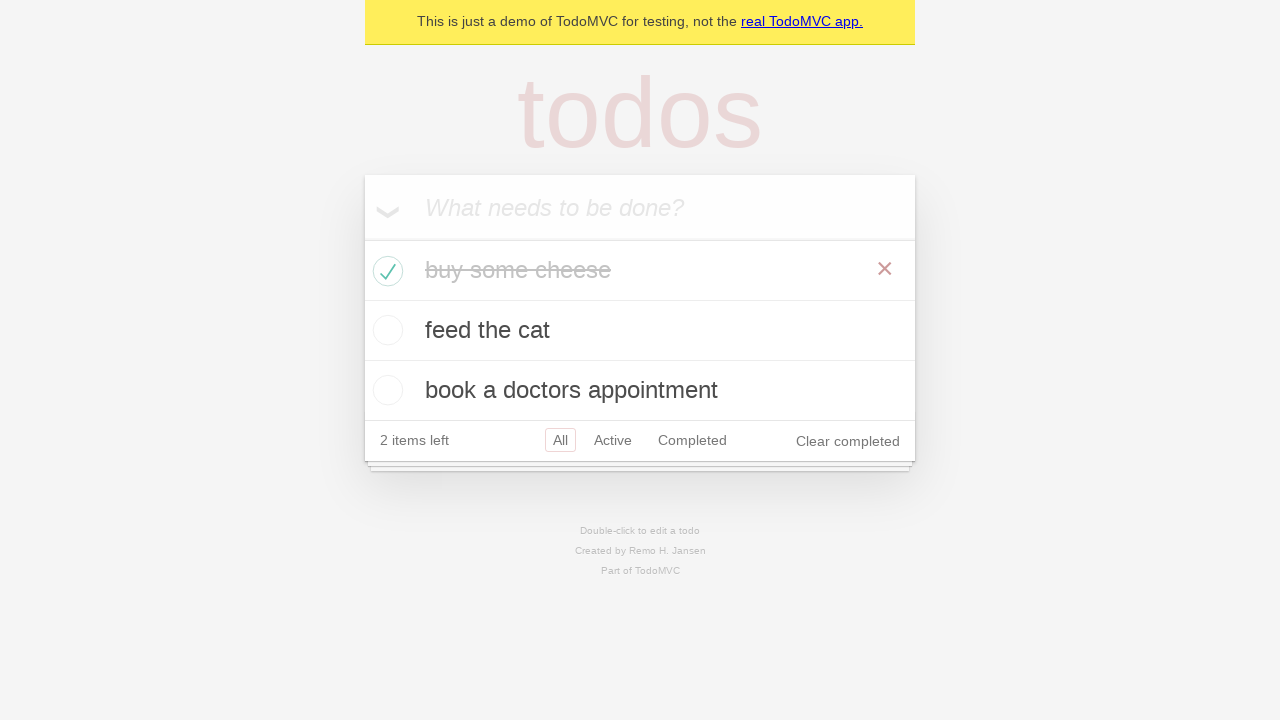

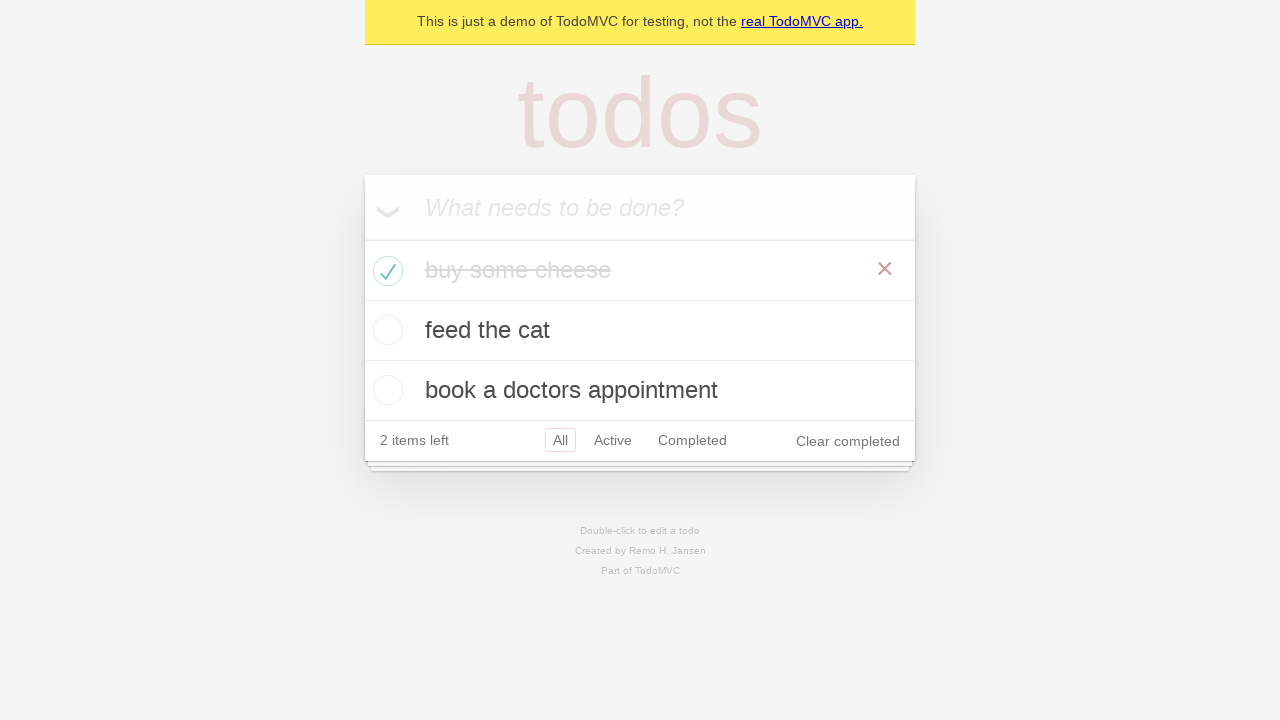